Tests infinite scroll functionality by scrolling to the bottom of the page multiple times and verifying that new content is dynamically loaded

Starting URL: http://the-internet.herokuapp.com/infinite_scroll

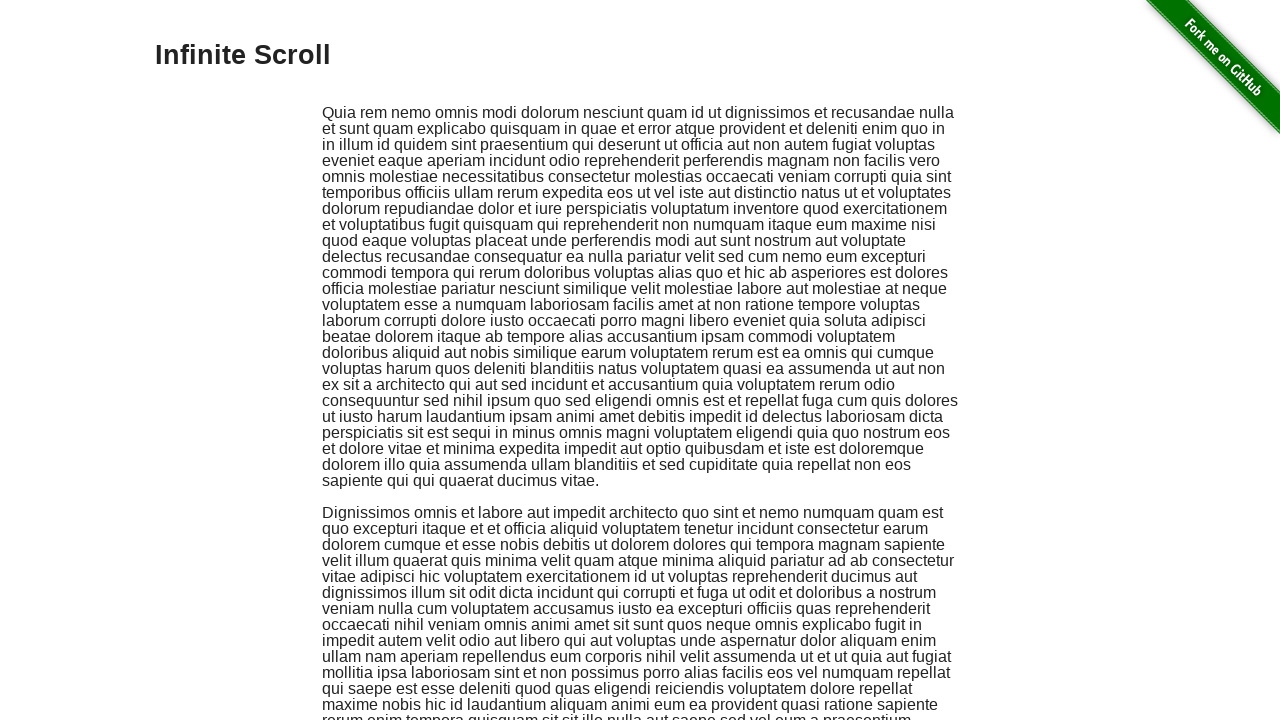

Waited for initial infinite scroll content to load
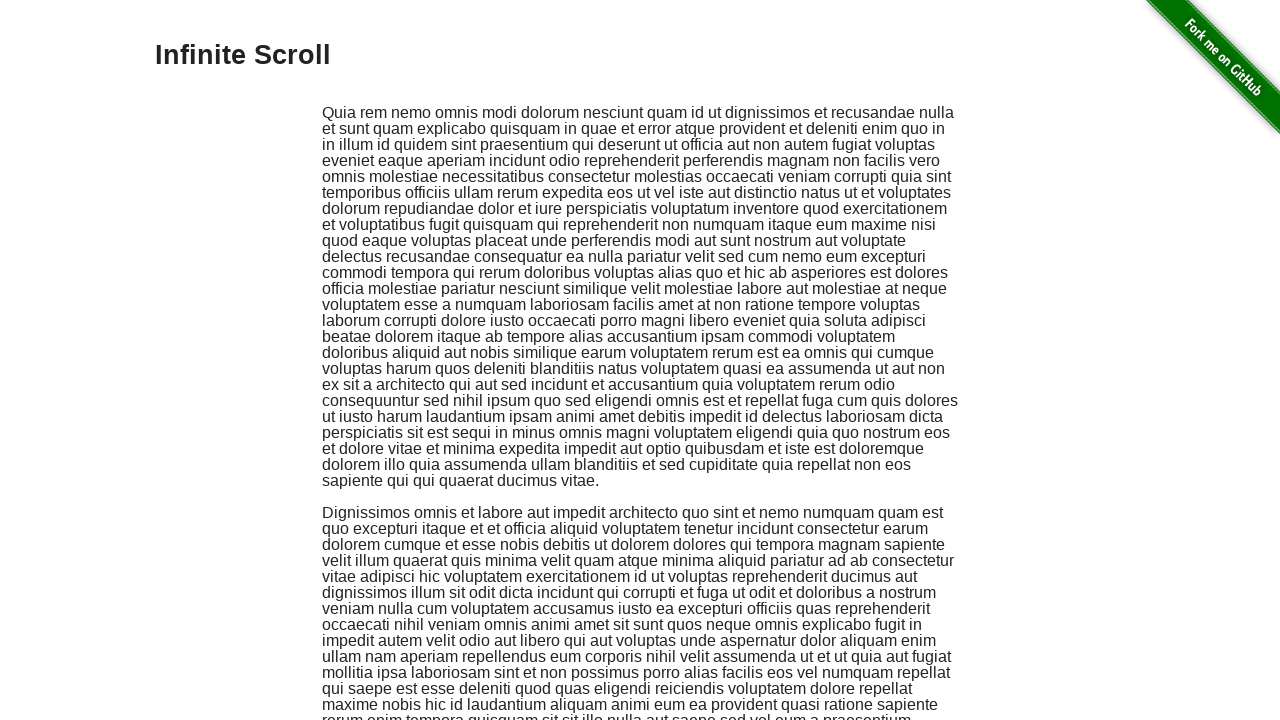

Pressed End key to scroll to bottom of page
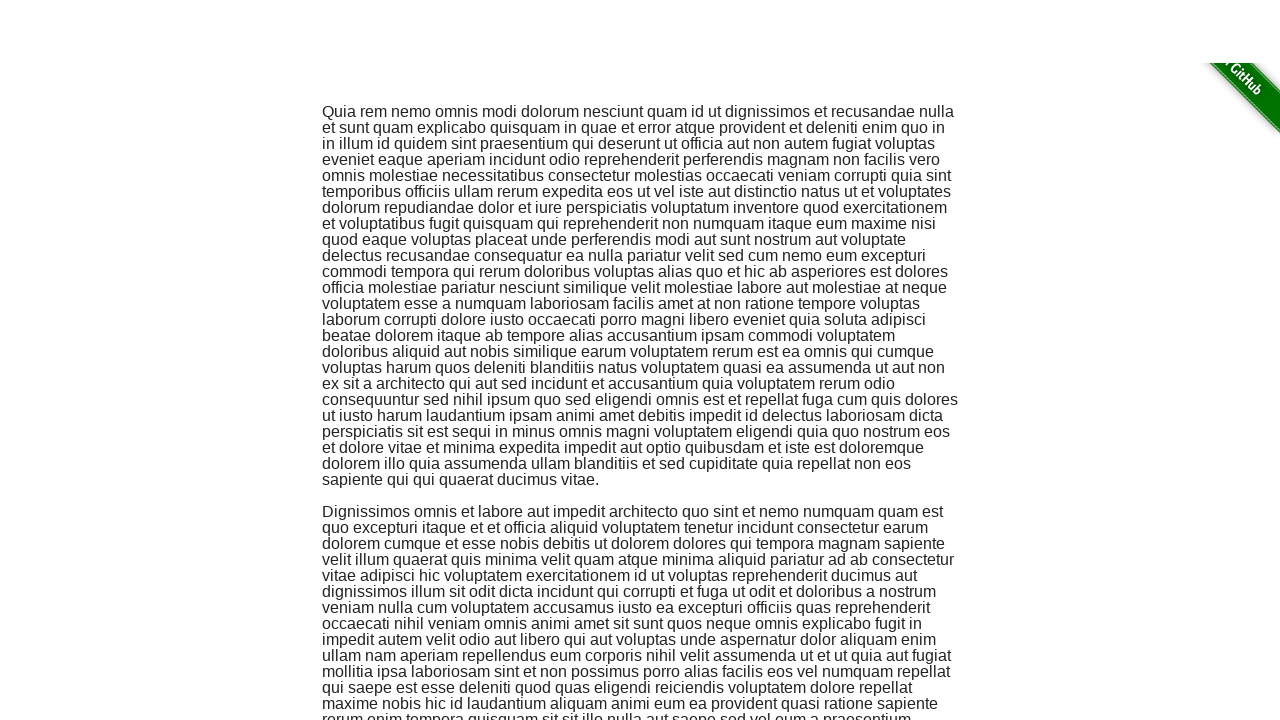

Waited 1 second for new content to load after scrolling
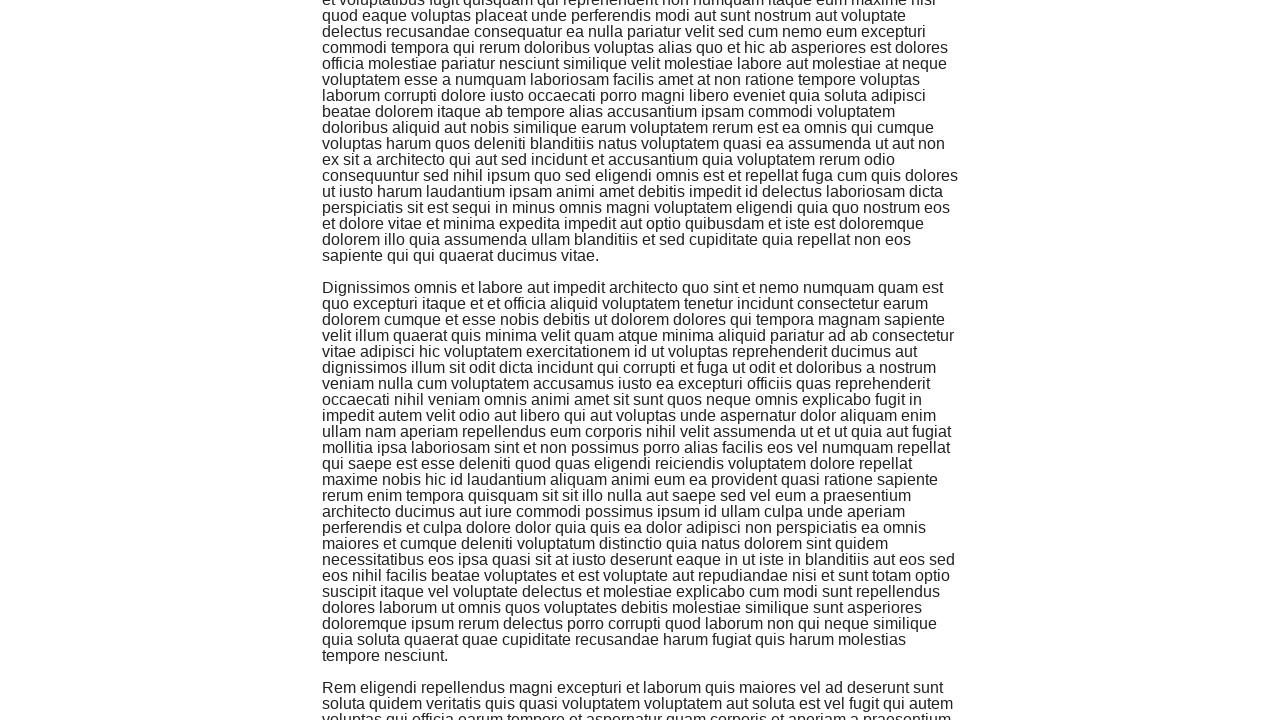

Pressed End key to scroll to bottom of page
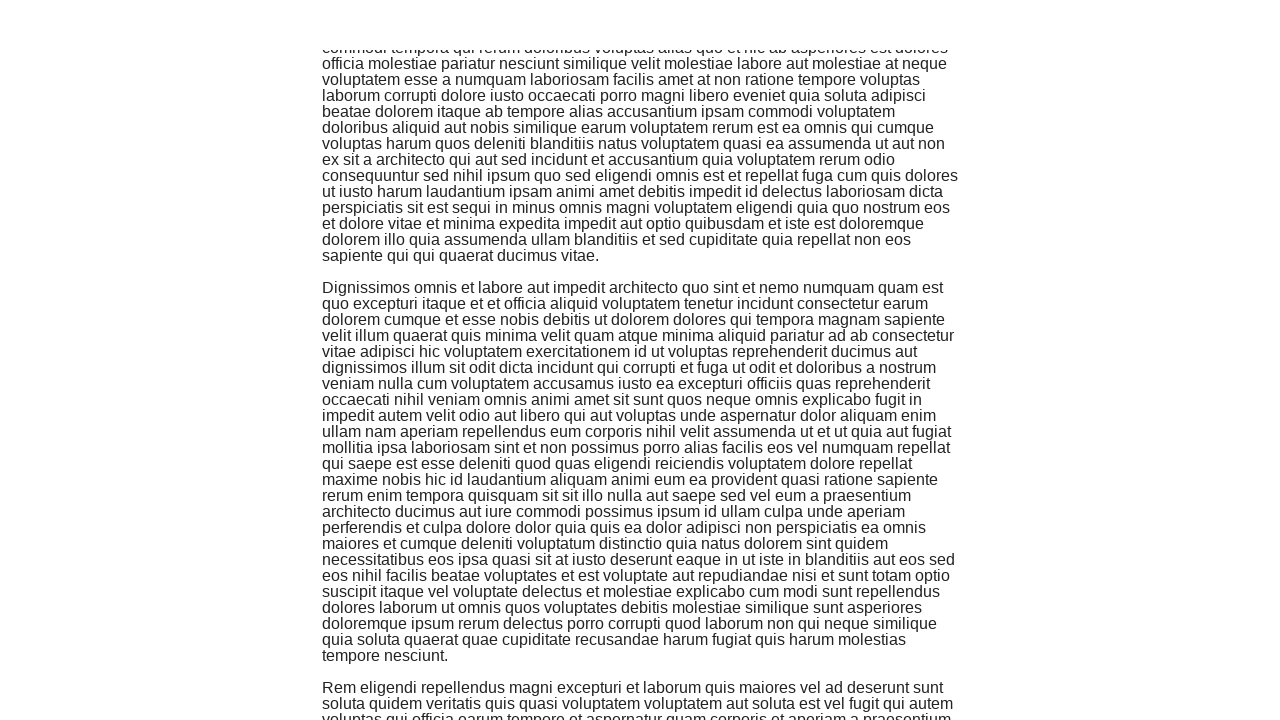

Waited 1 second for new content to load after scrolling
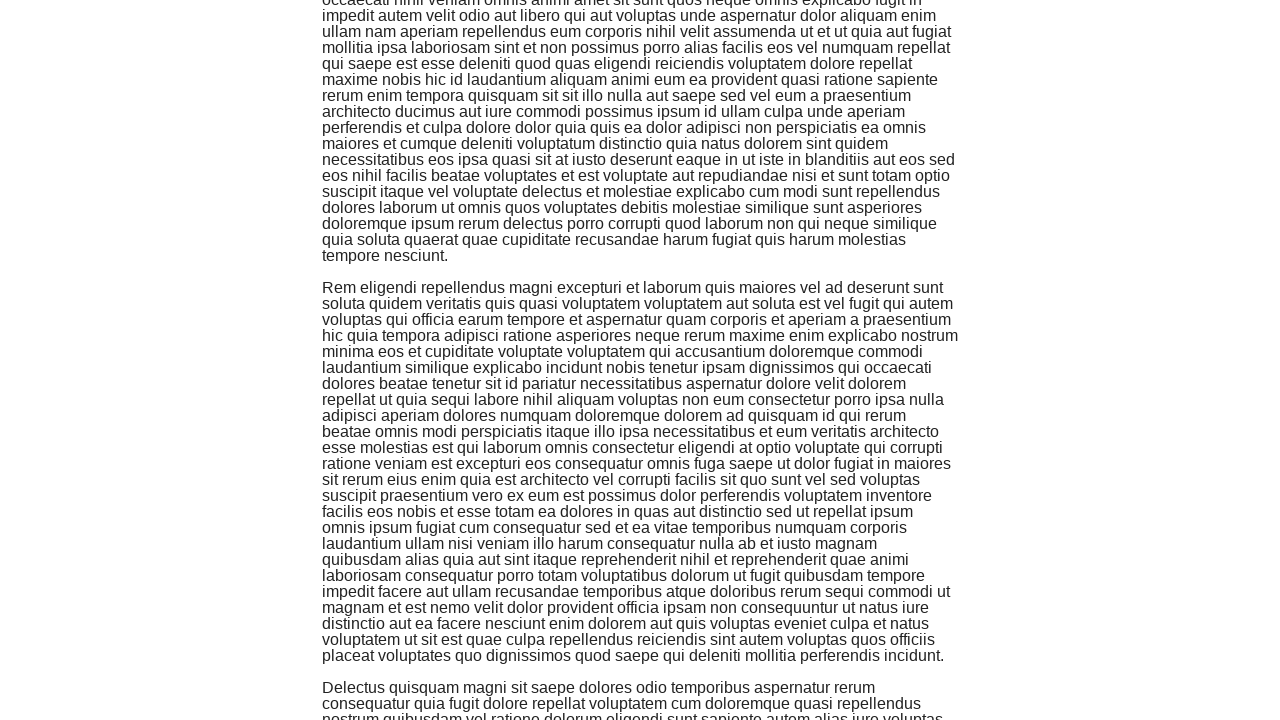

Pressed End key to scroll to bottom of page
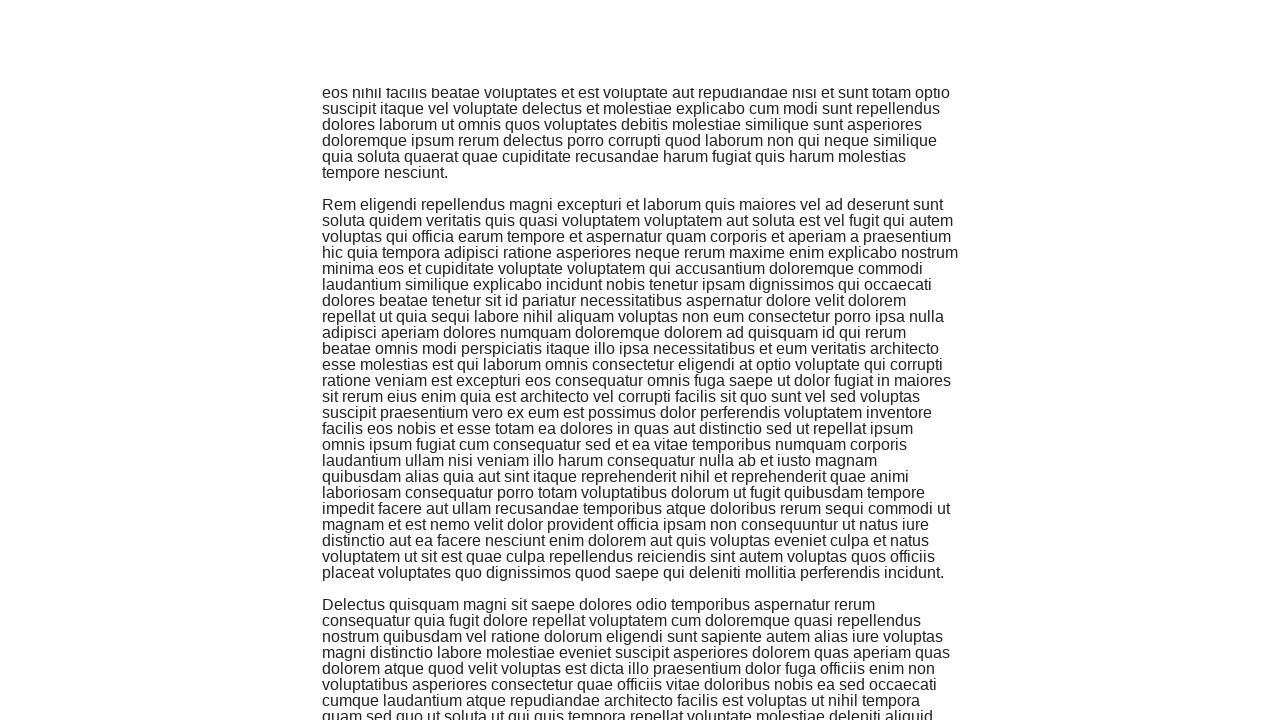

Waited 1 second for new content to load after scrolling
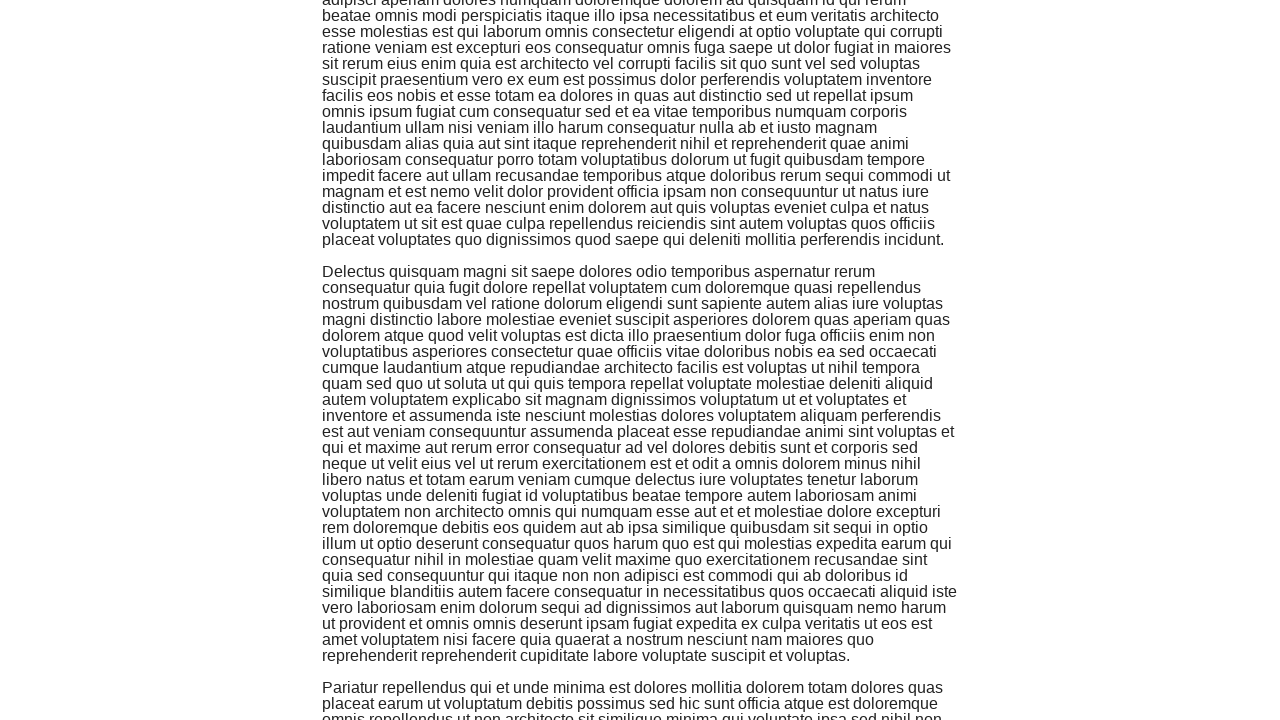

Pressed End key to scroll to bottom of page
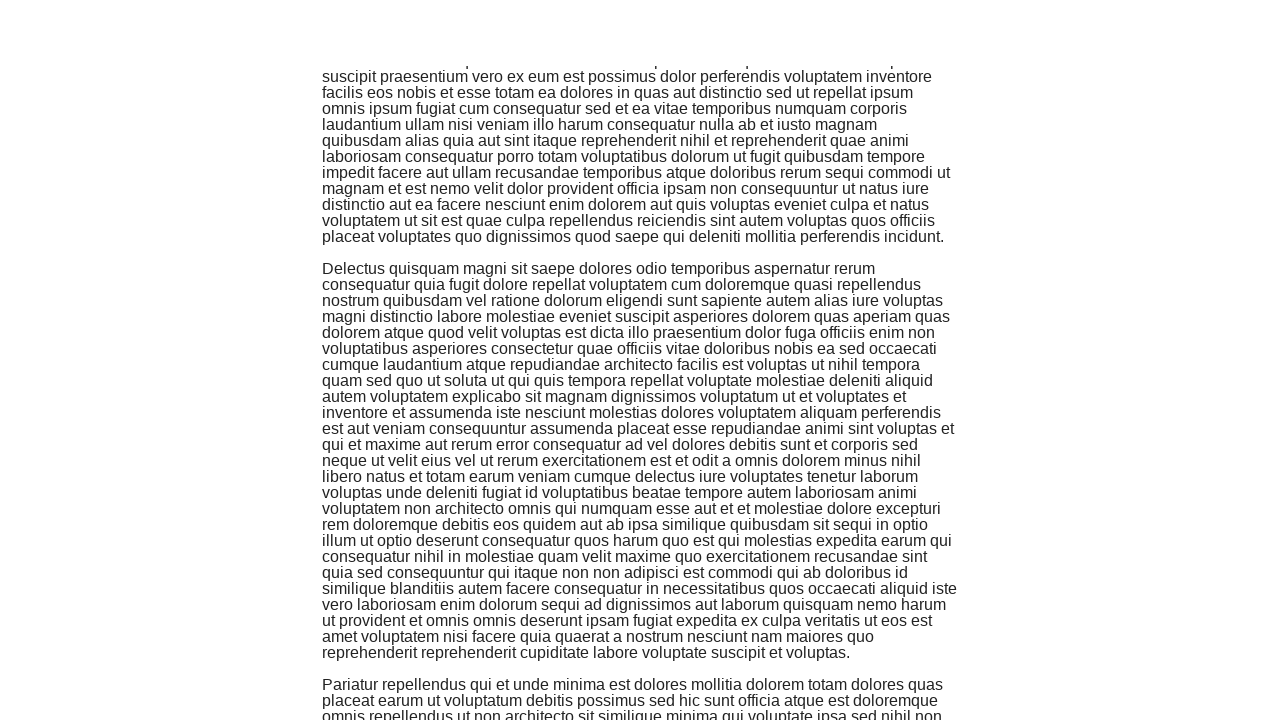

Waited 1 second for new content to load after scrolling
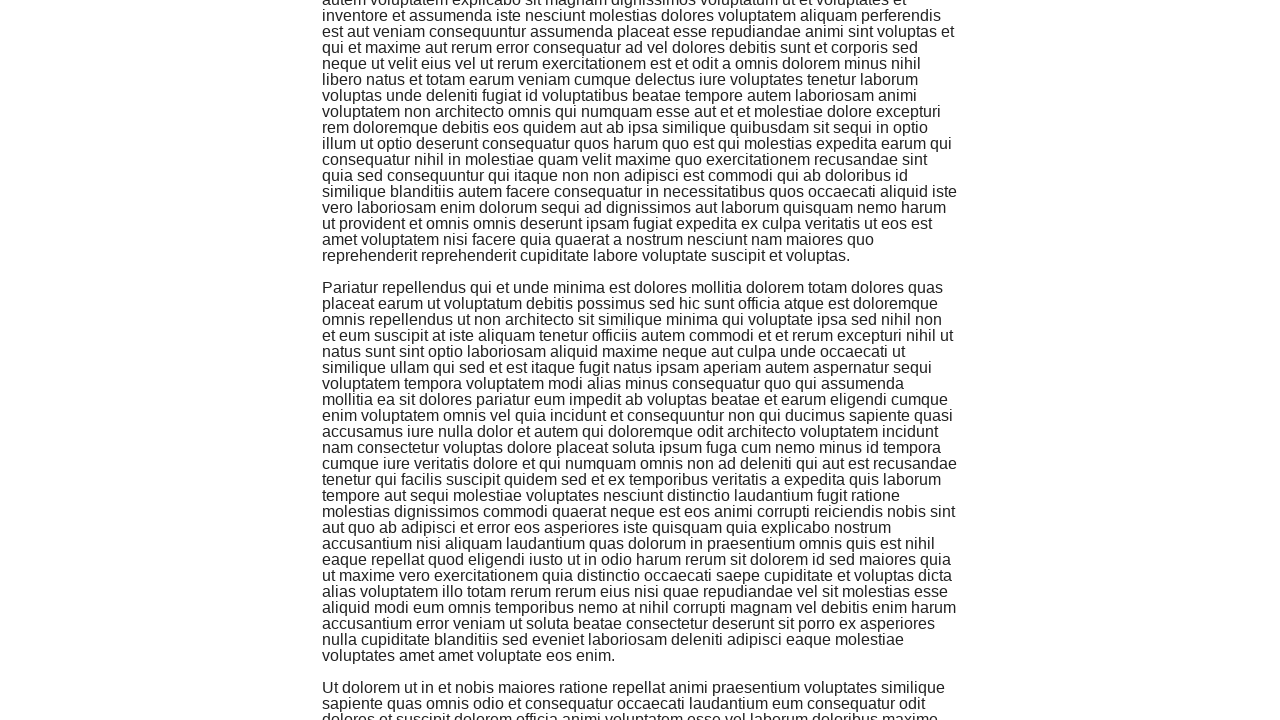

Pressed End key to scroll to bottom of page
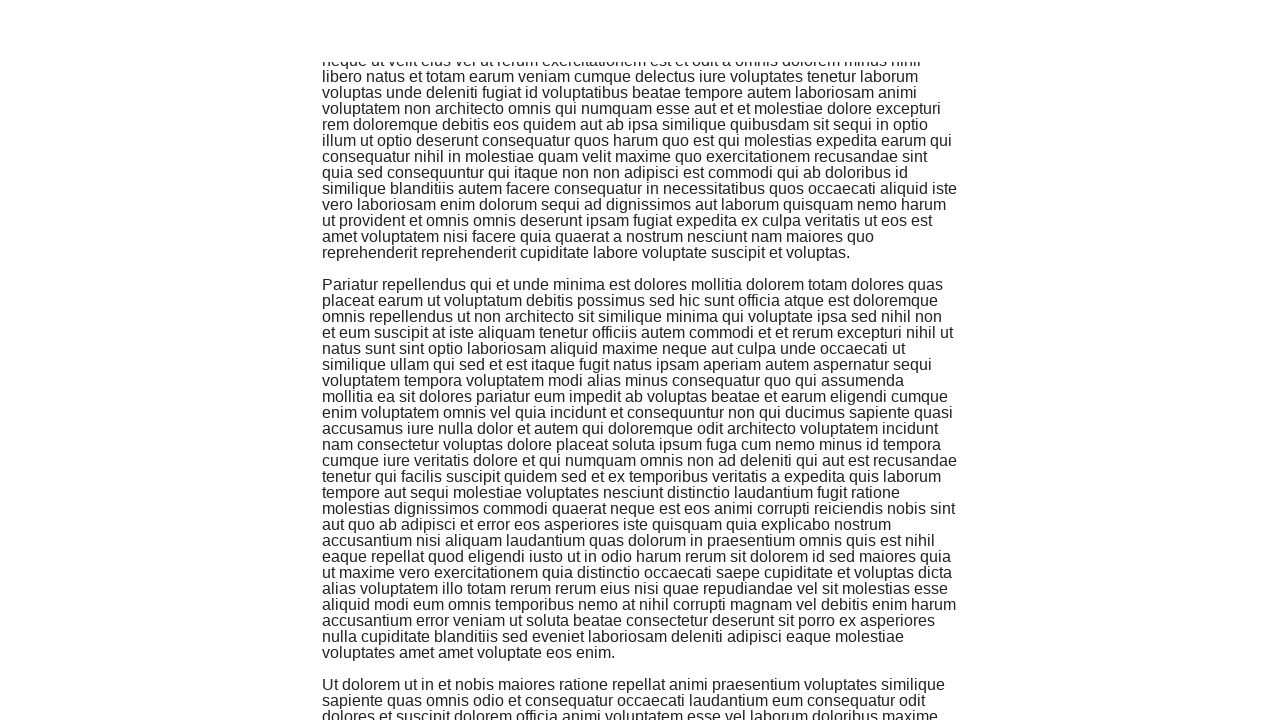

Waited 1 second for new content to load after scrolling
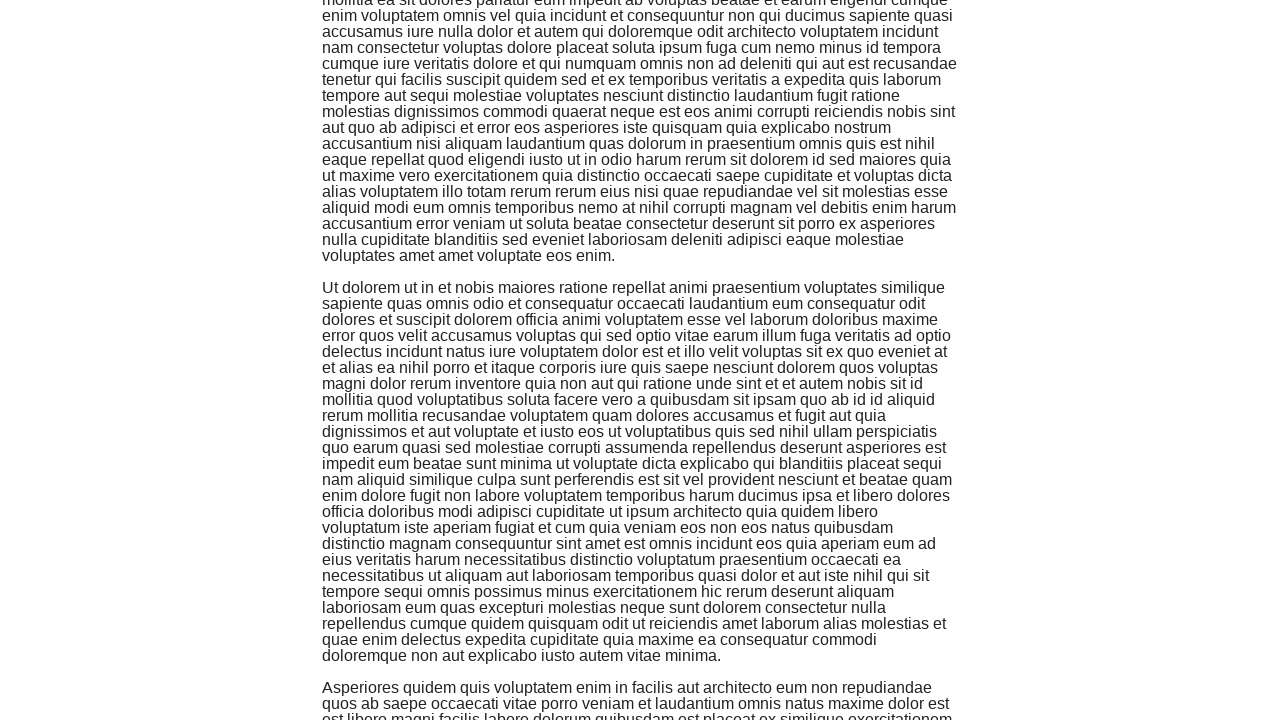

Verified that new content was dynamically loaded after infinite scroll
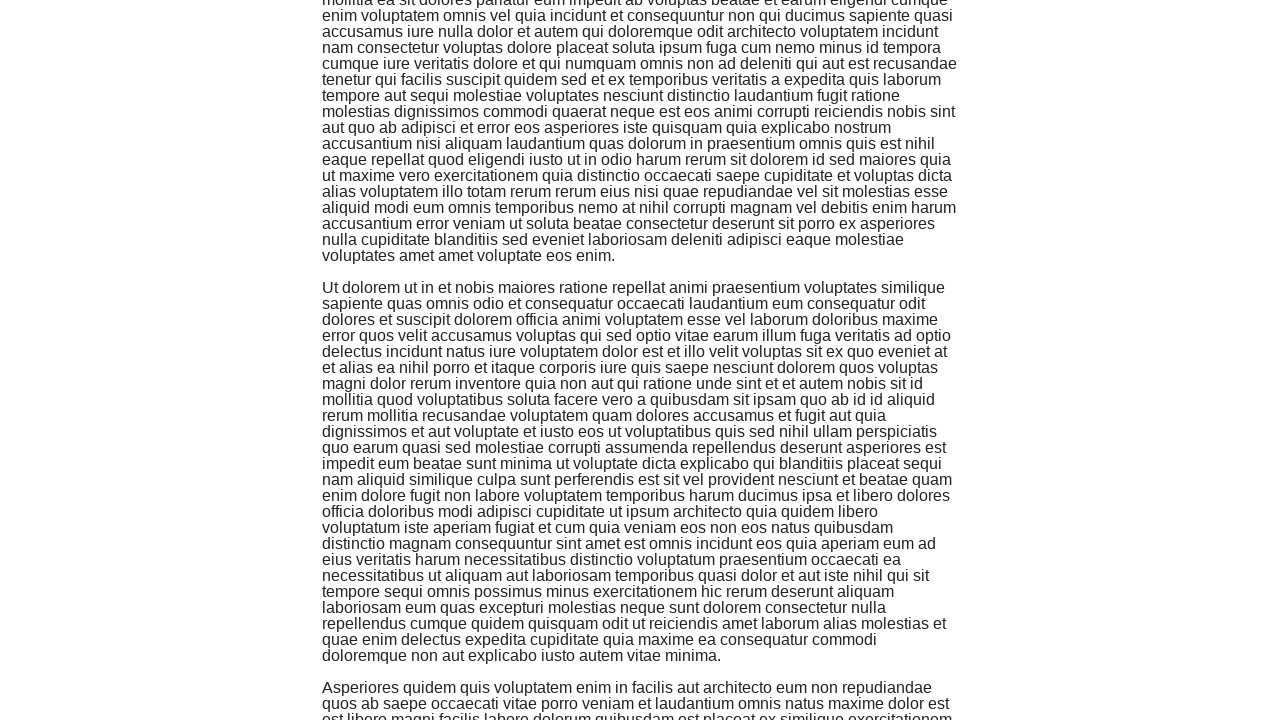

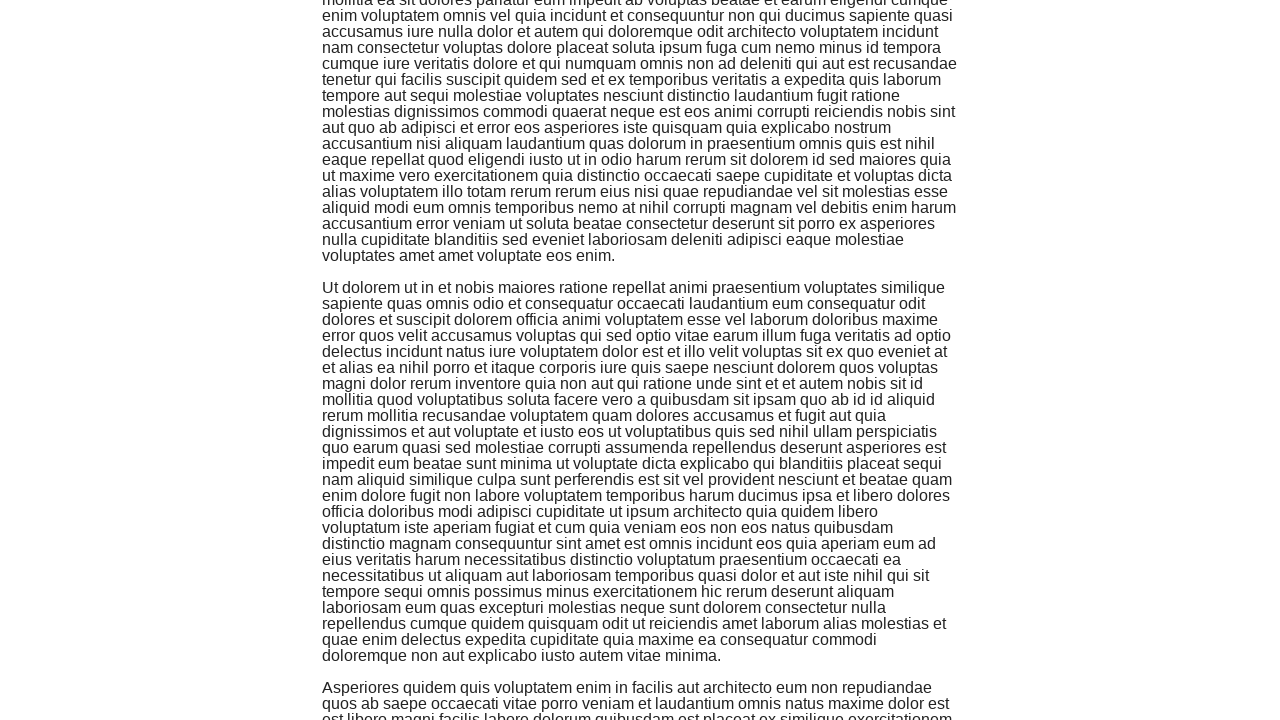